Tests the Warning notification by clicking the Warning button and verifying the notification content and icon

Starting URL: https://test-with-me-app.vercel.app/learning/web-elements/components/notification

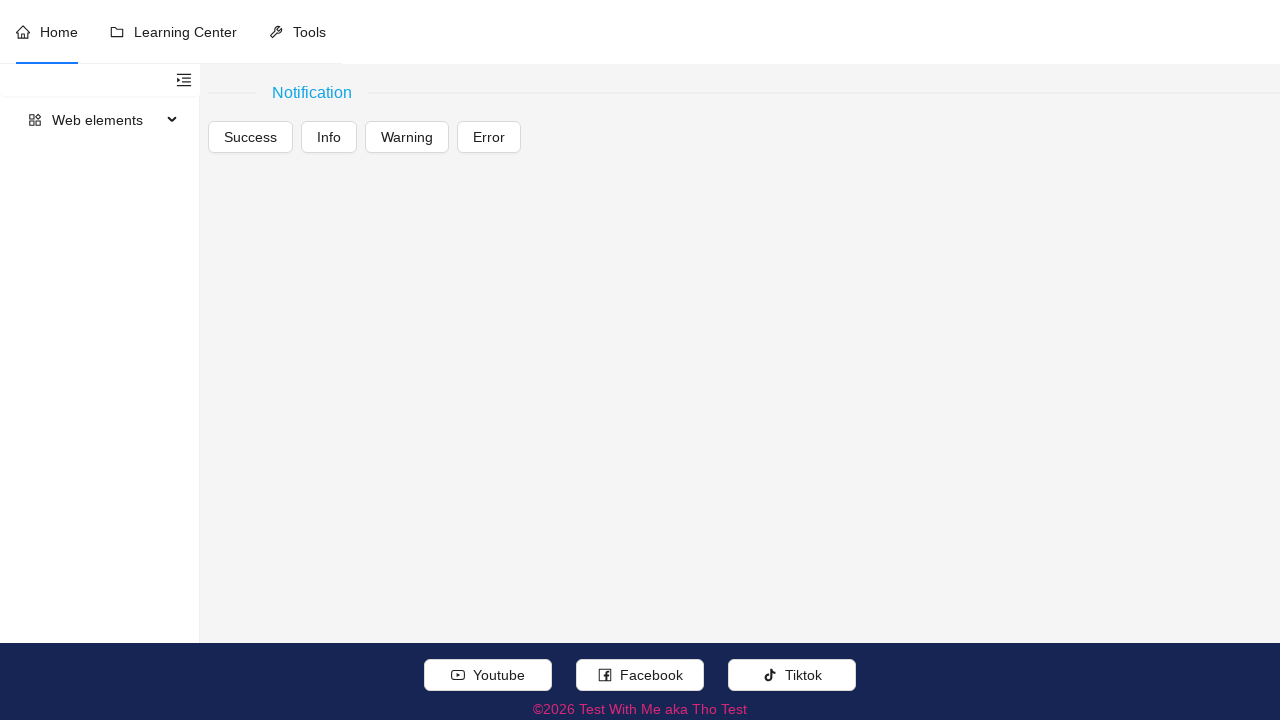

Clicked the Warning notification button at (407, 137) on (//div[.//text()[normalize-space()='Notification']]//following::button[span[norm
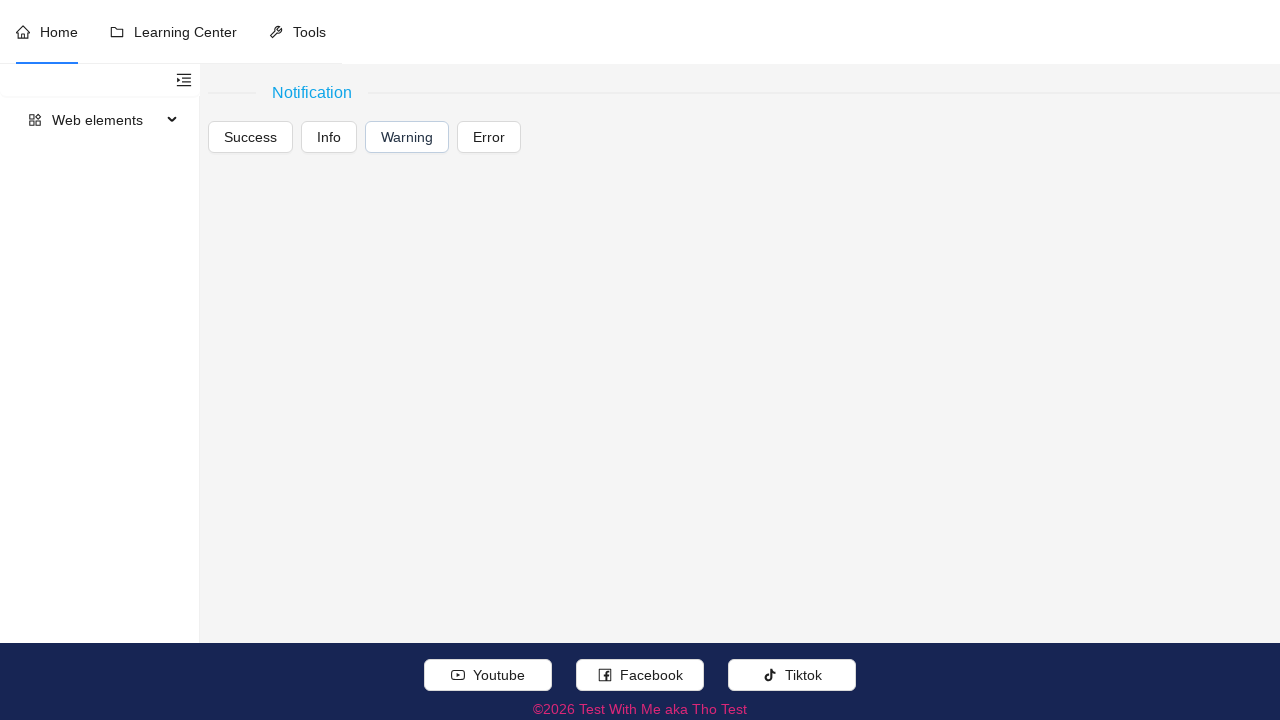

Warning notification appeared and loaded
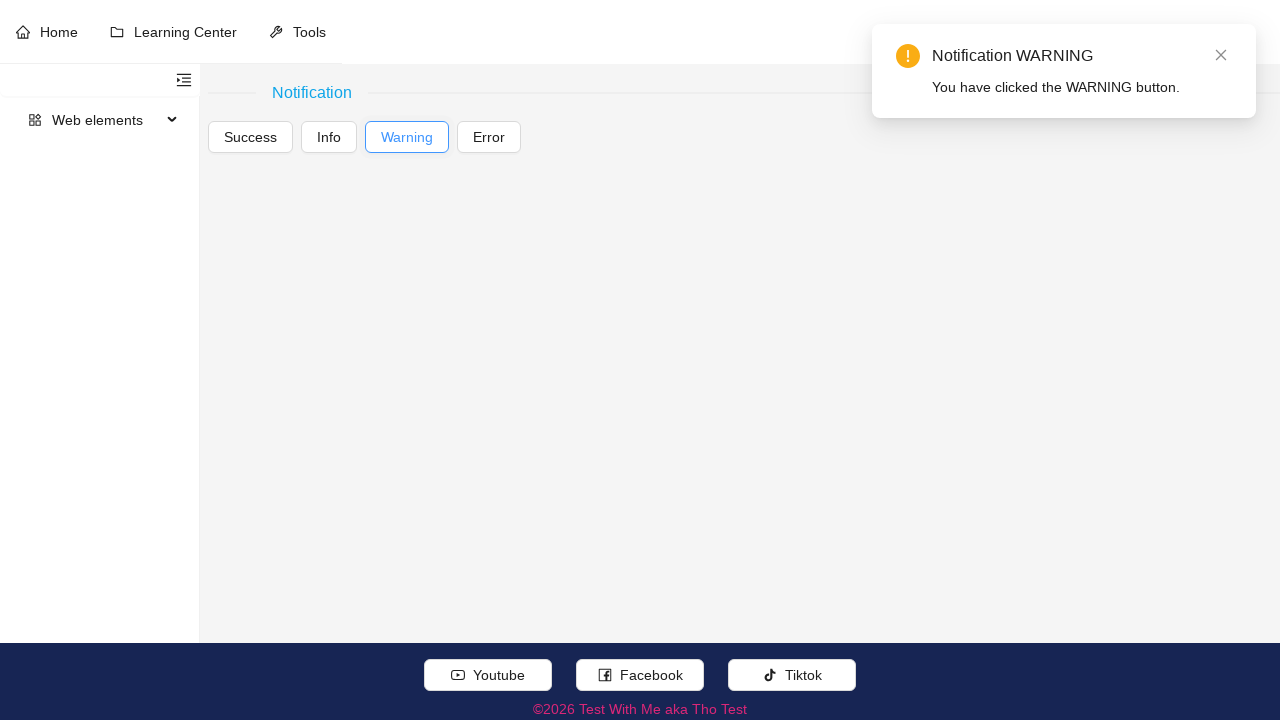

Verified notification text content matches expected message
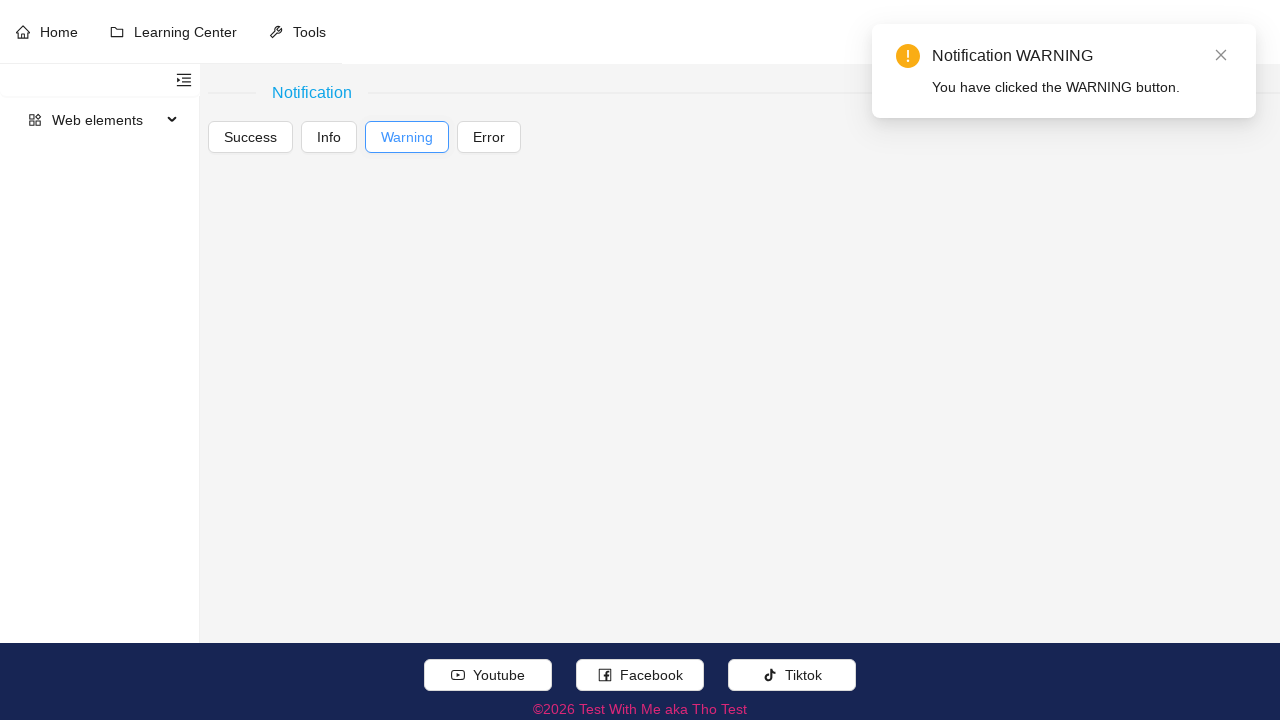

Verified notification icon has warning class
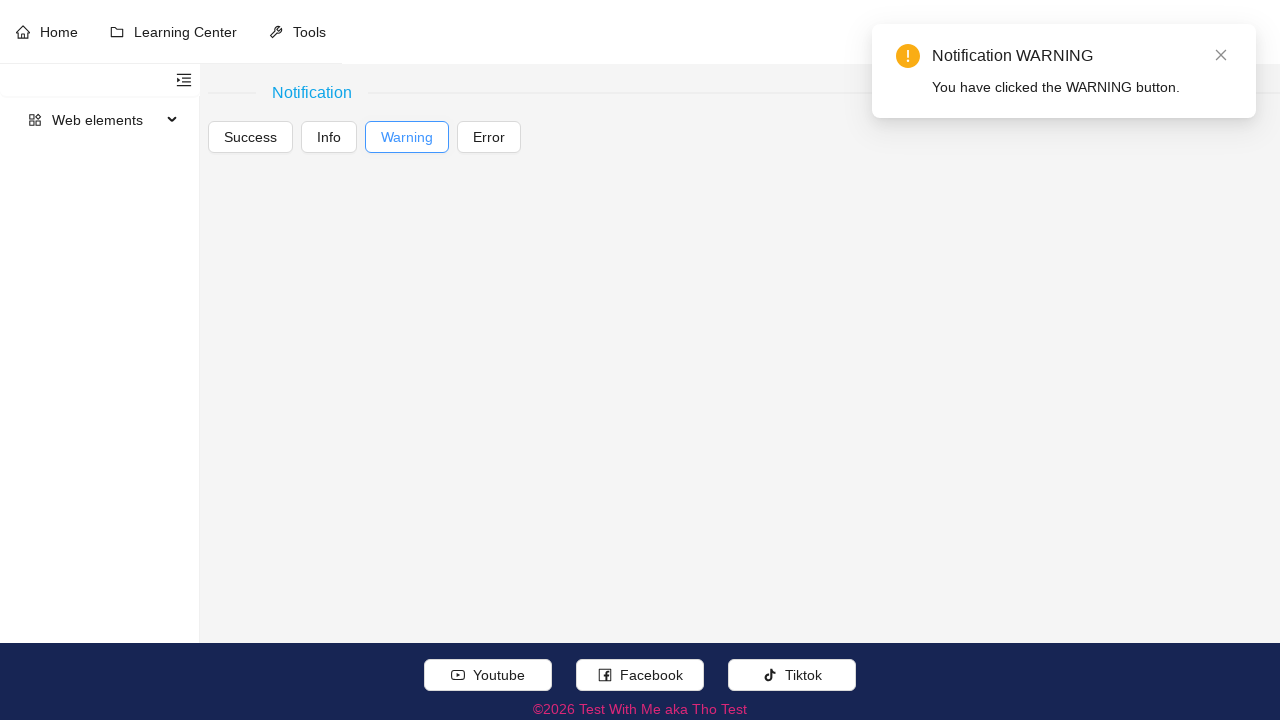

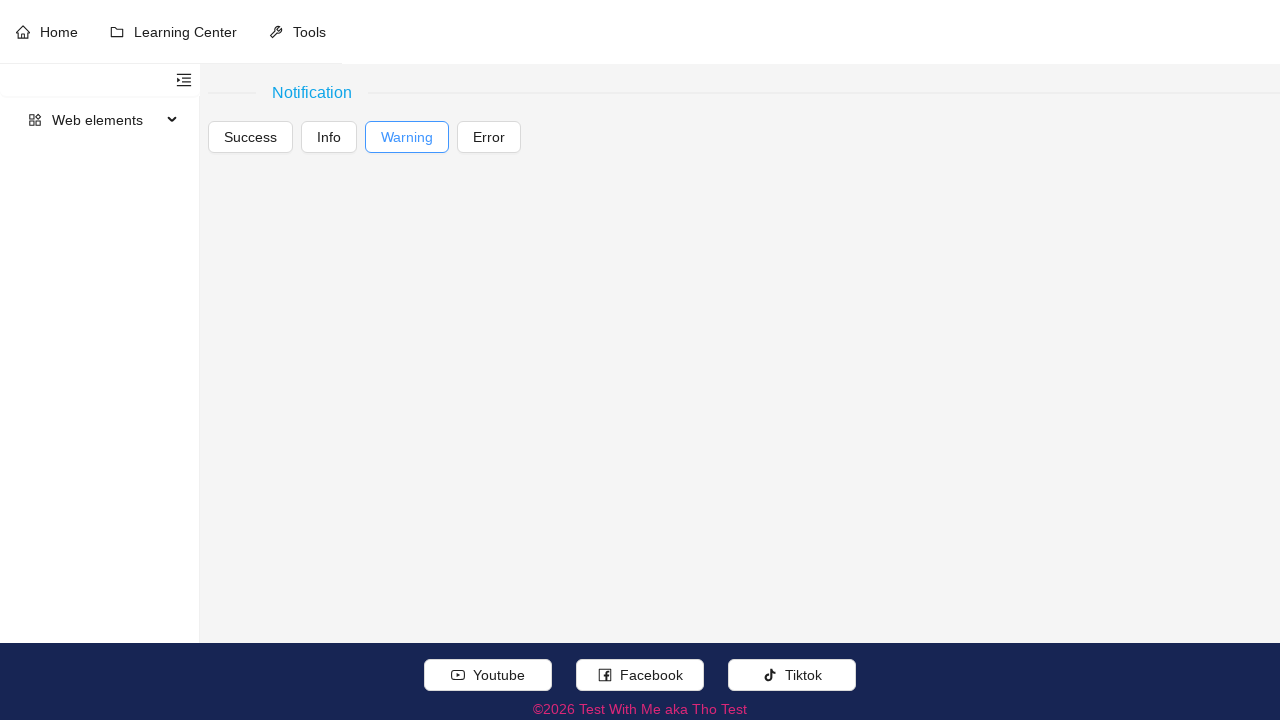